Tests ActionChains click operations by performing a single click, double click, and right-click on different input elements on a demo page

Starting URL: http://sahitest.com/demo/clicks.htm

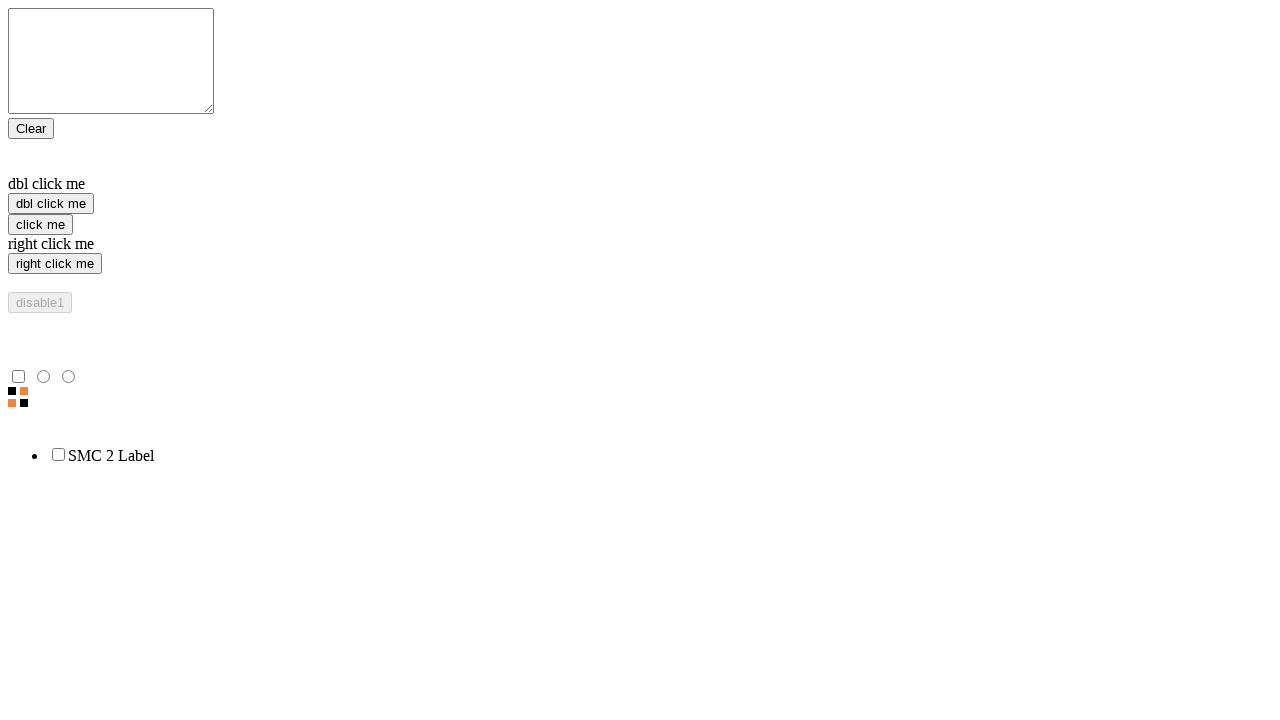

Located single click element
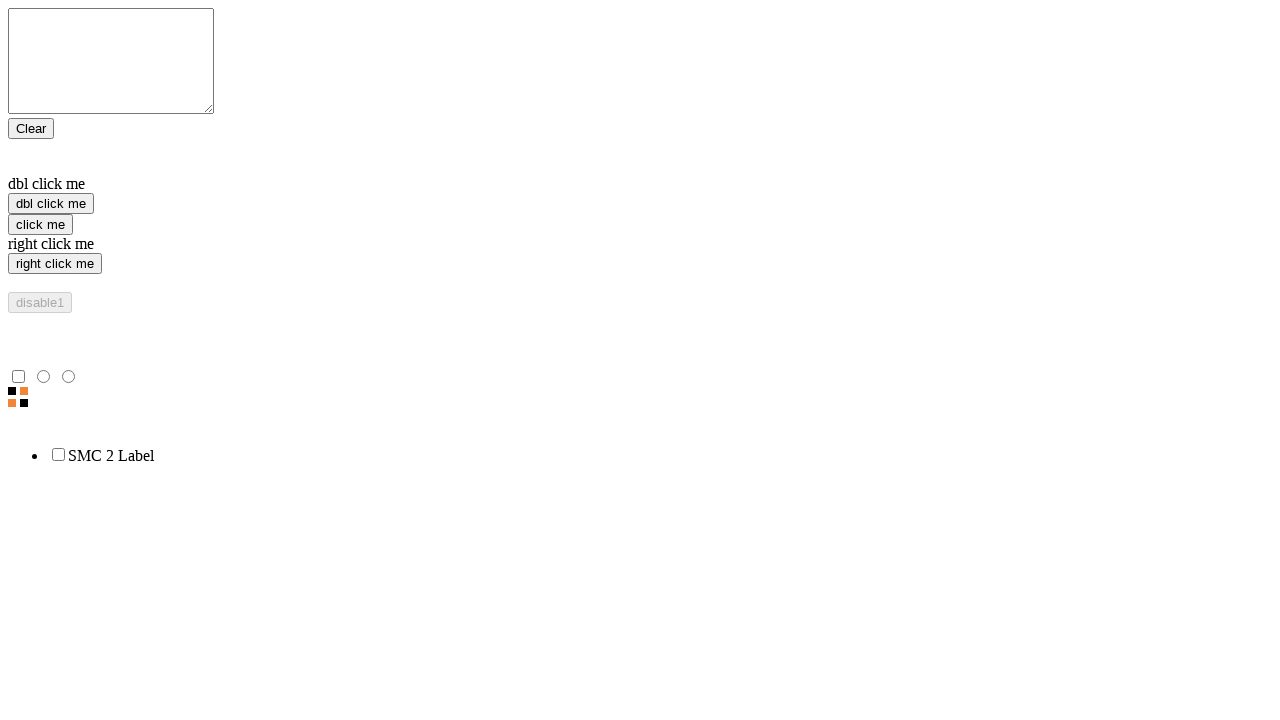

Located double-click element
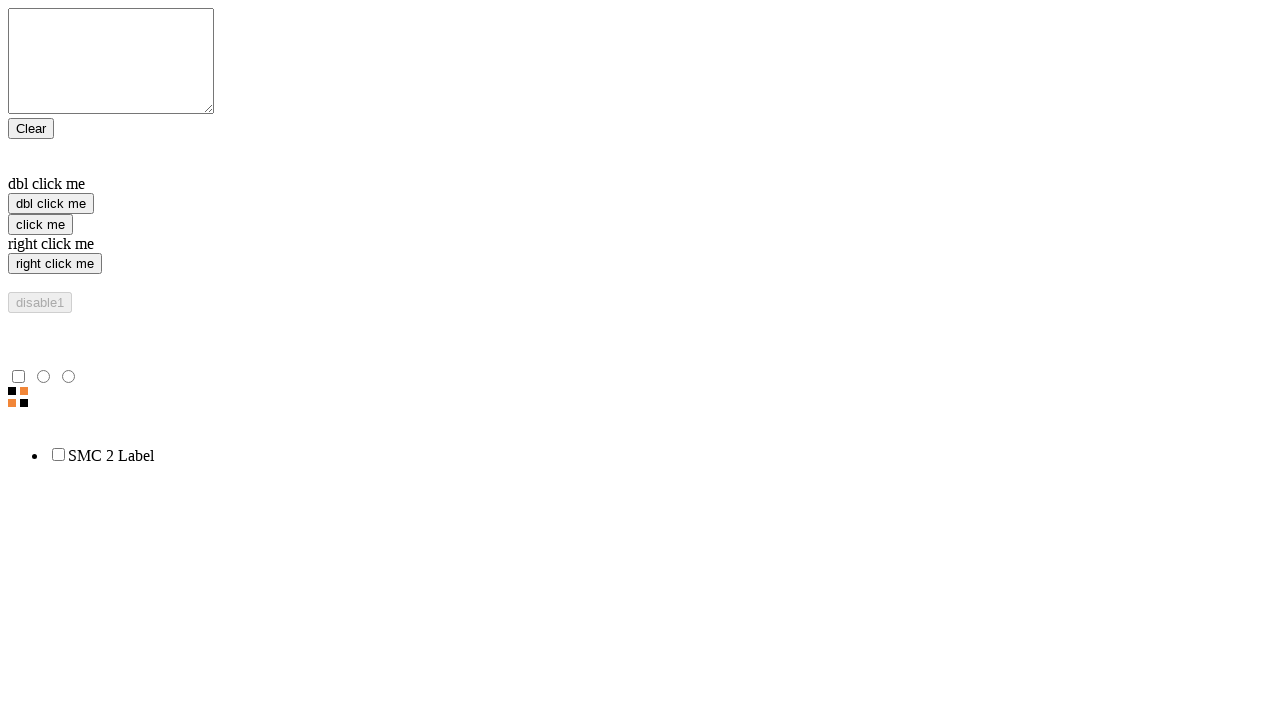

Located right-click element
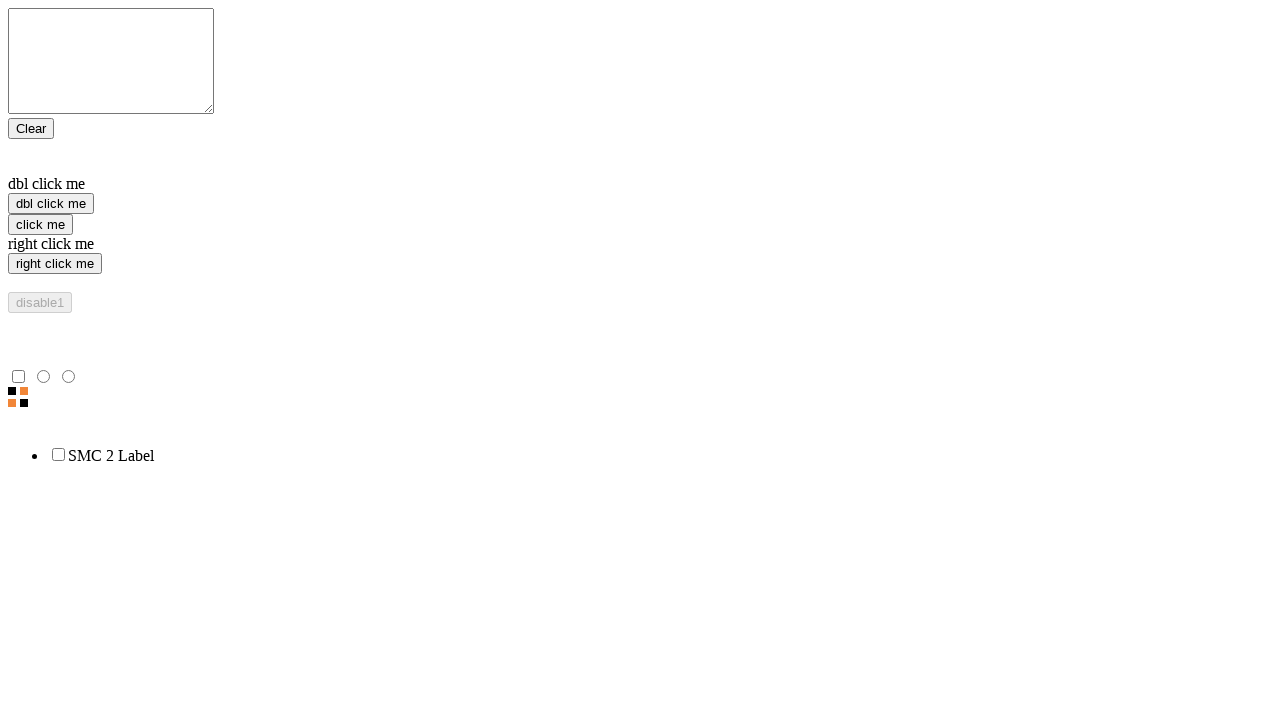

Performed single click on input element at (40, 224) on xpath=/html/body/form/input[3]
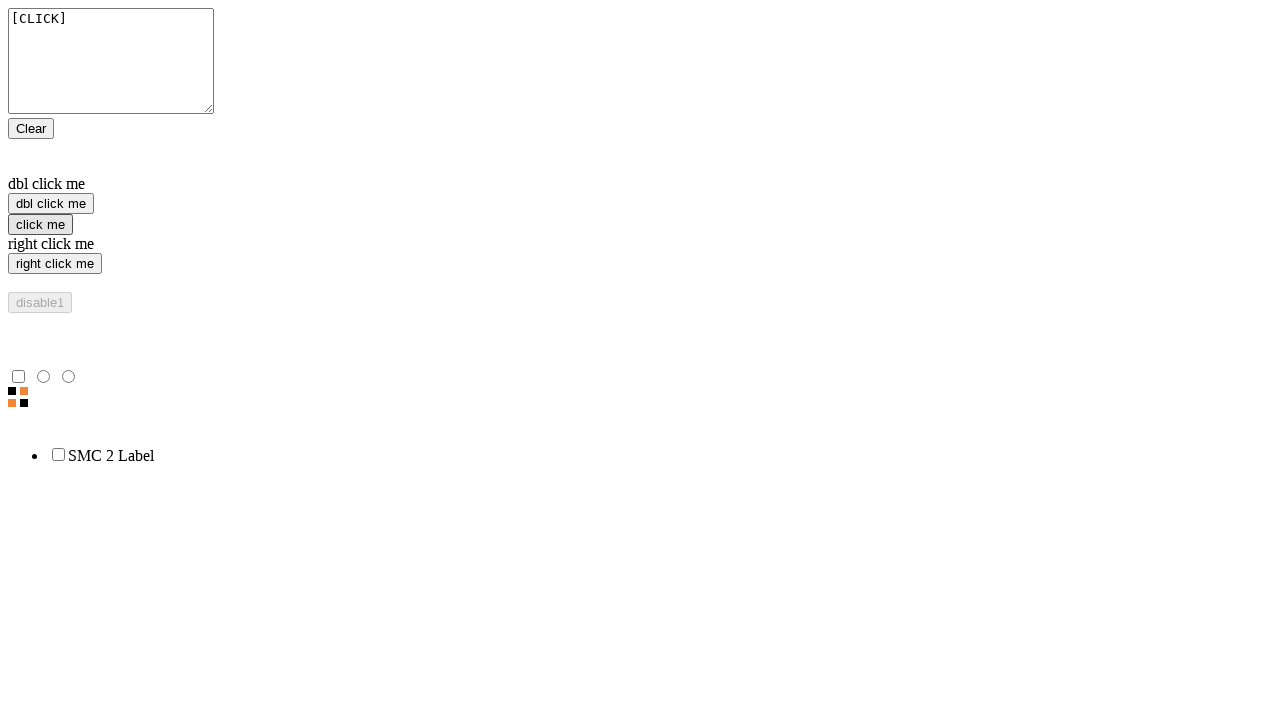

Performed double-click on input element at (51, 204) on xpath=/html/body/form/input[2]
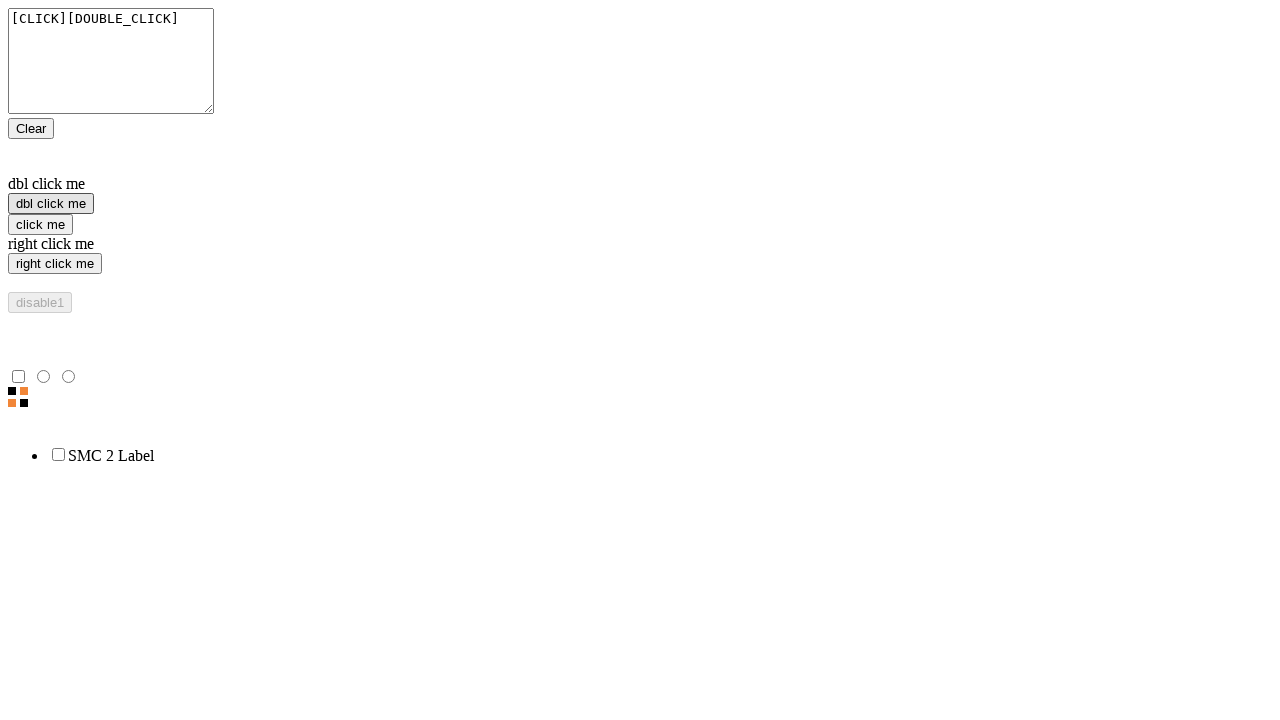

Performed right-click on input element at (55, 264) on xpath=/html/body/form/input[4]
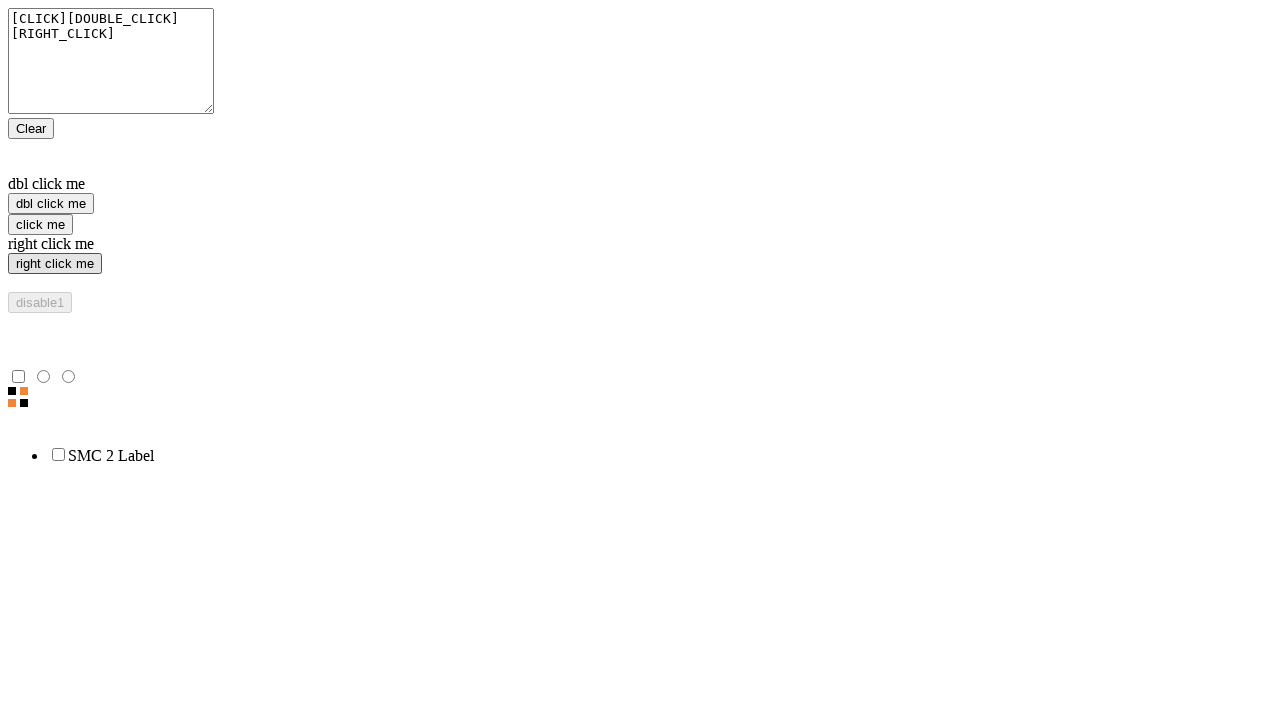

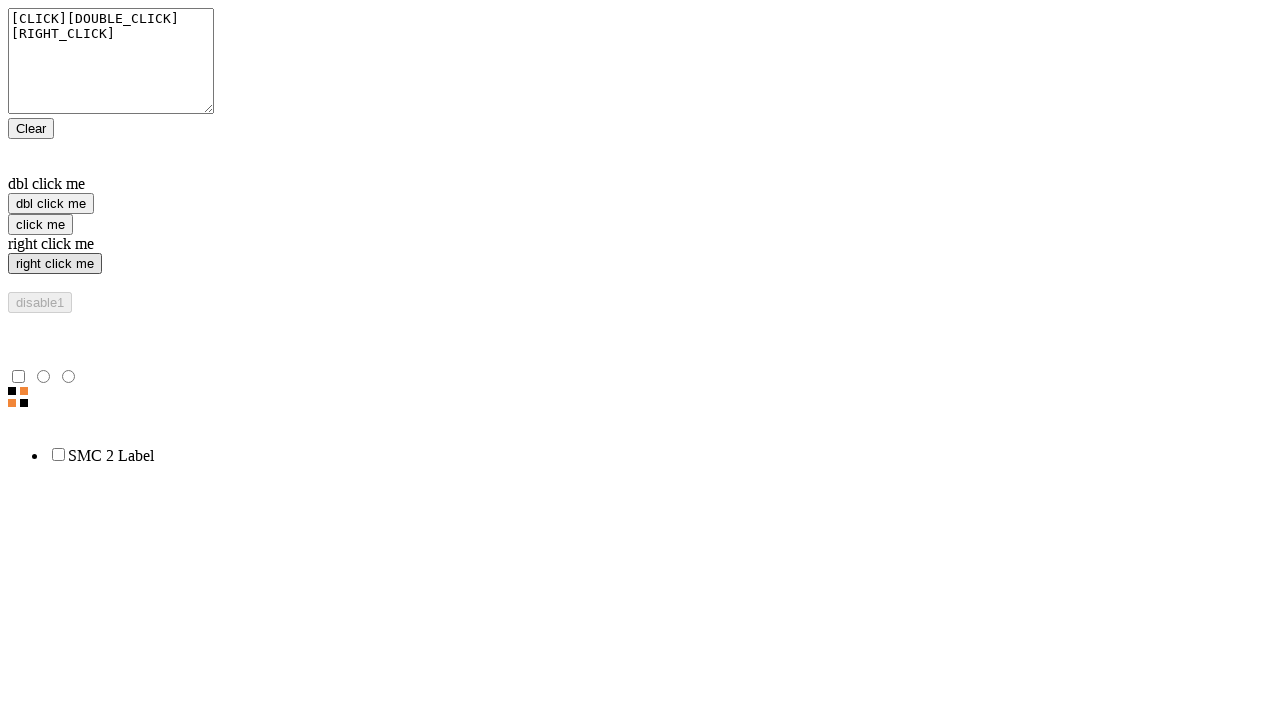